Tests that todo data persists after page reload

Starting URL: https://demo.playwright.dev/todomvc

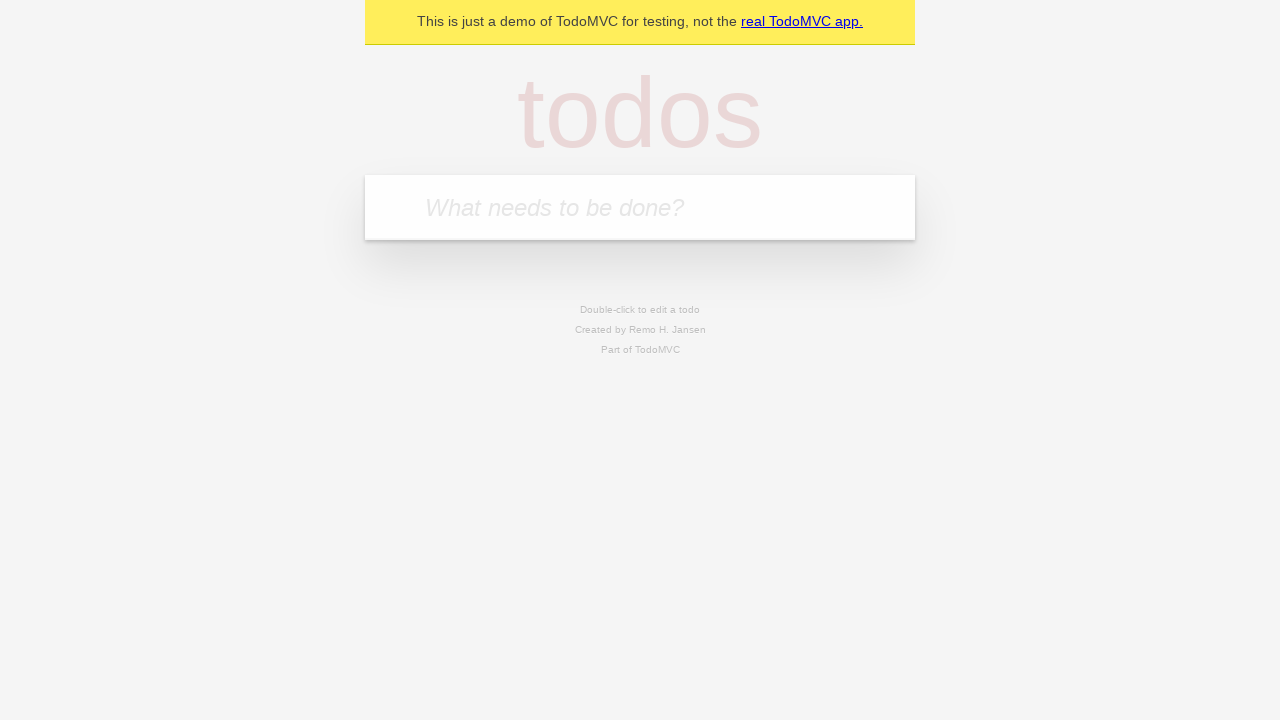

Located the 'What needs to be done?' input field
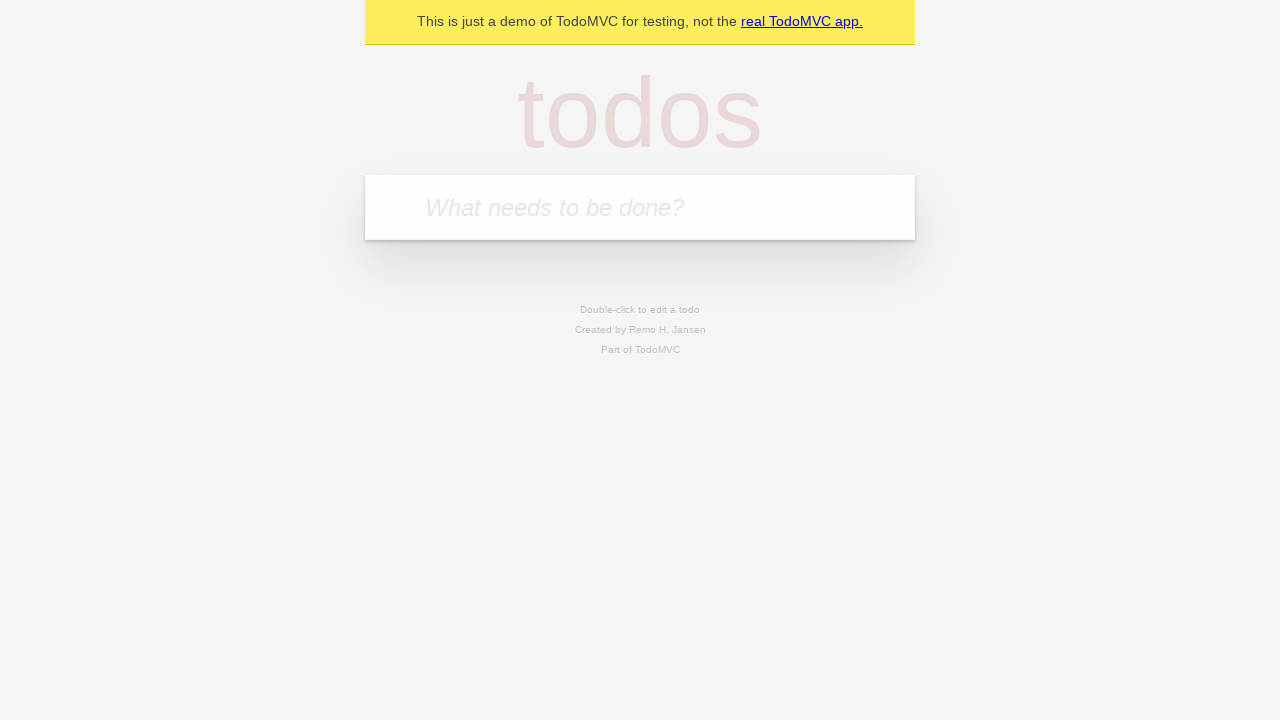

Filled first todo: 'buy some cheese' on internal:attr=[placeholder="What needs to be done?"i]
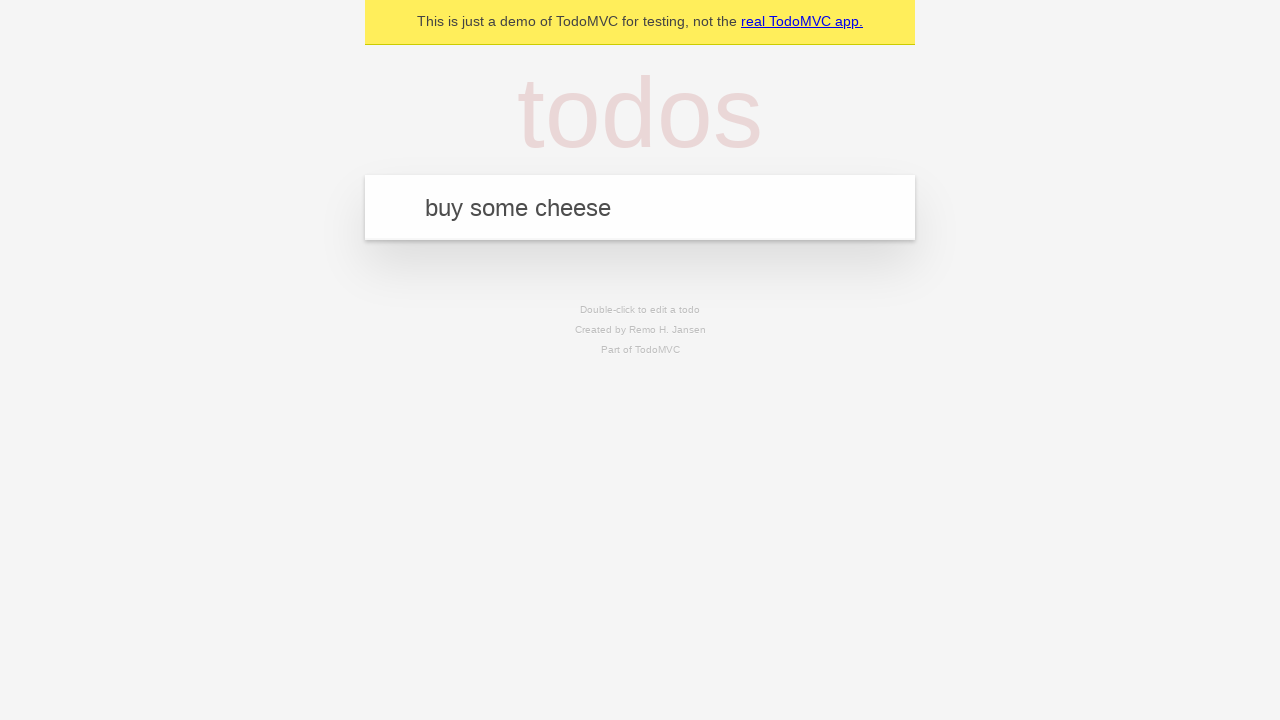

Pressed Enter to create first todo on internal:attr=[placeholder="What needs to be done?"i]
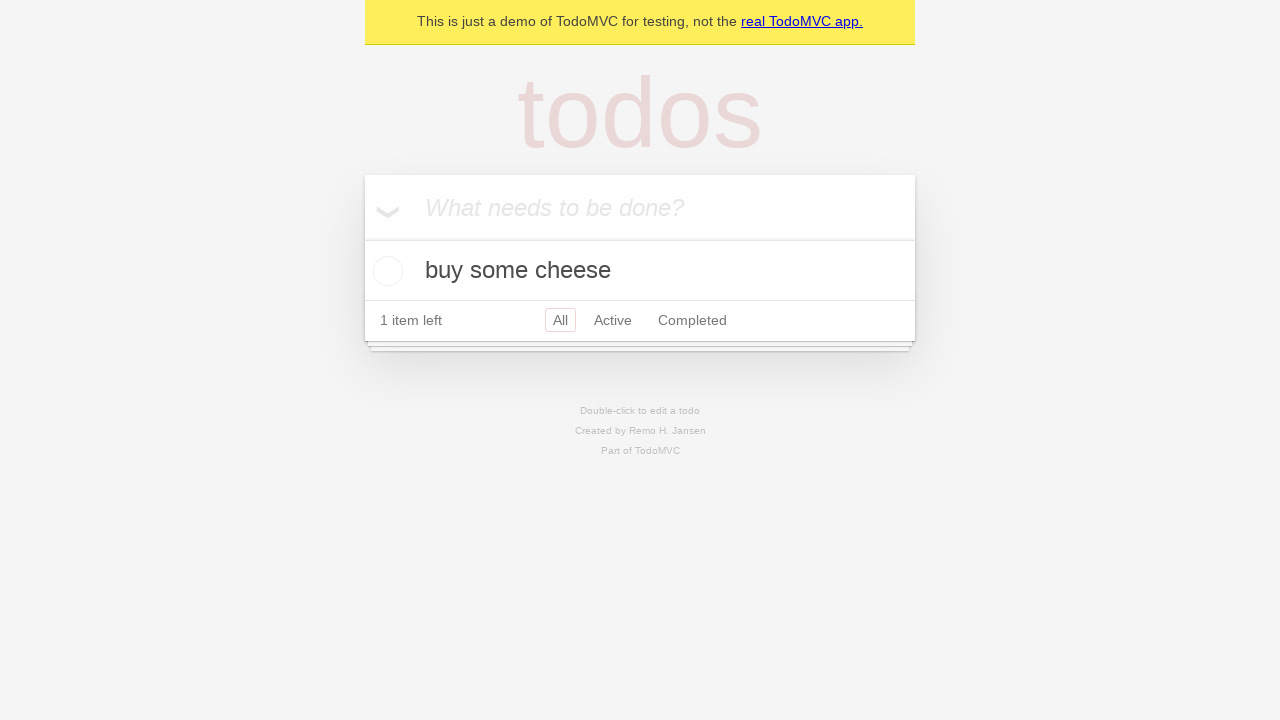

Filled second todo: 'feed the cat' on internal:attr=[placeholder="What needs to be done?"i]
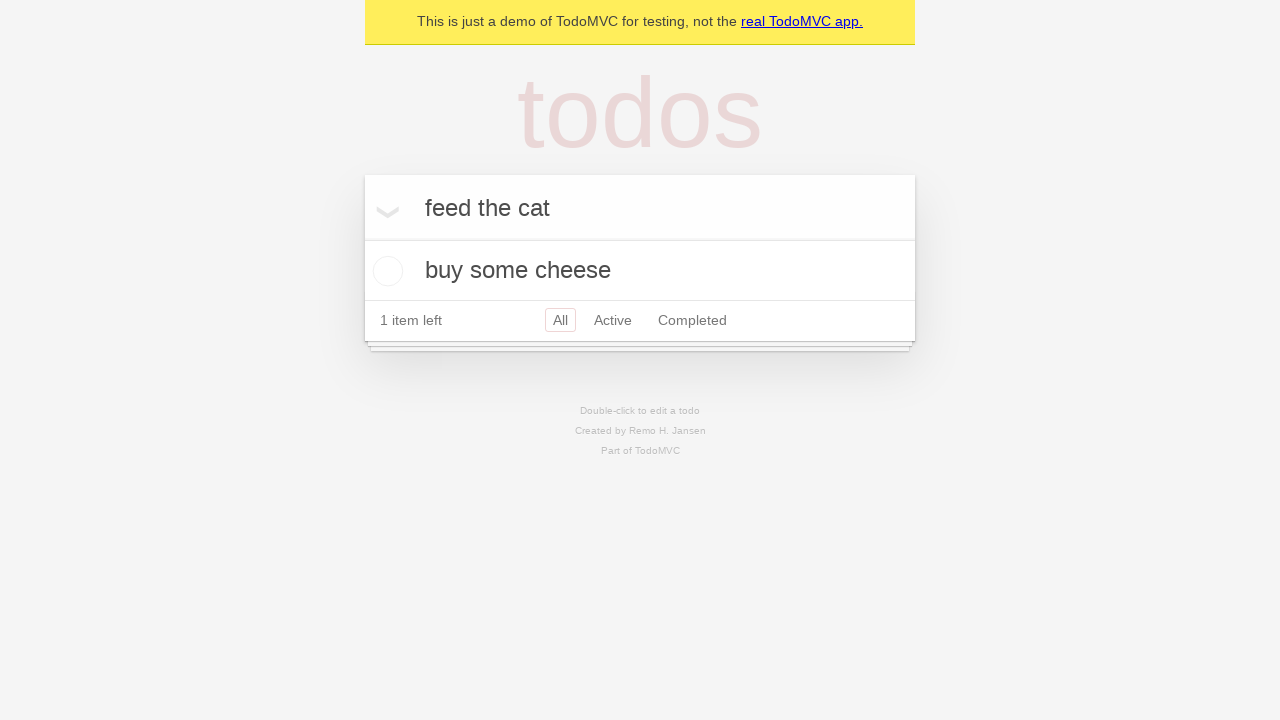

Pressed Enter to create second todo on internal:attr=[placeholder="What needs to be done?"i]
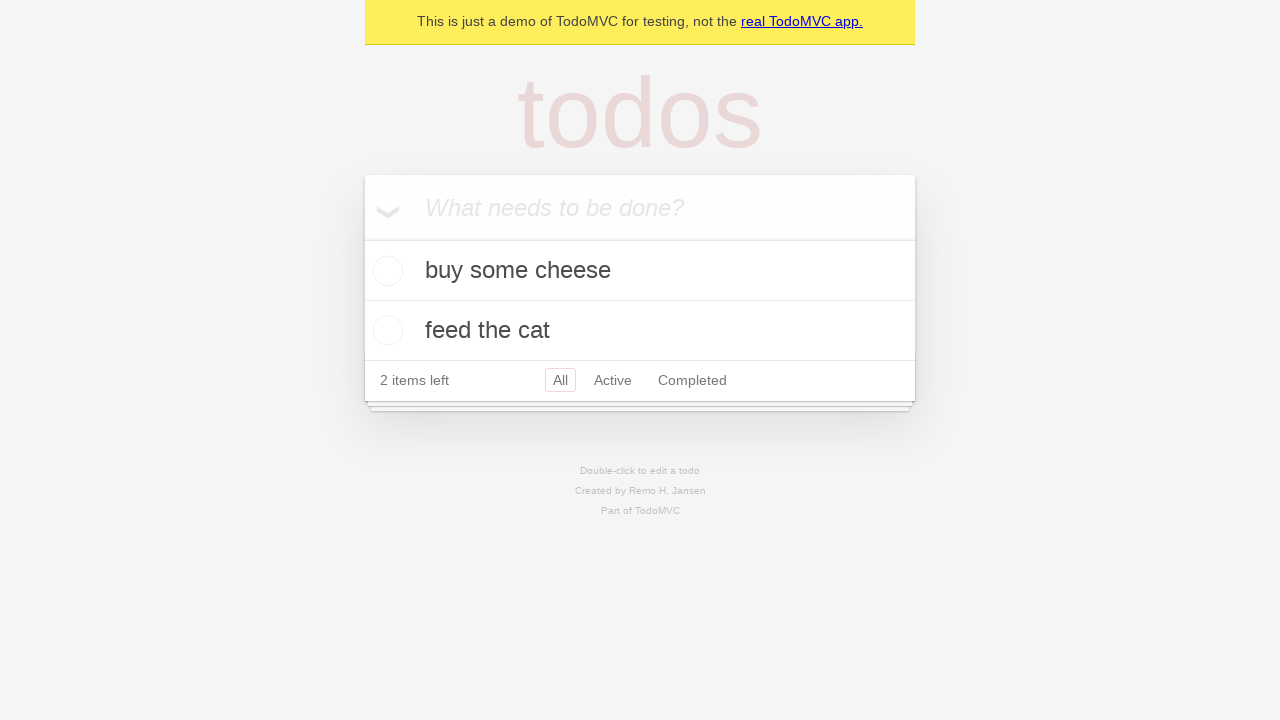

Located all todo items
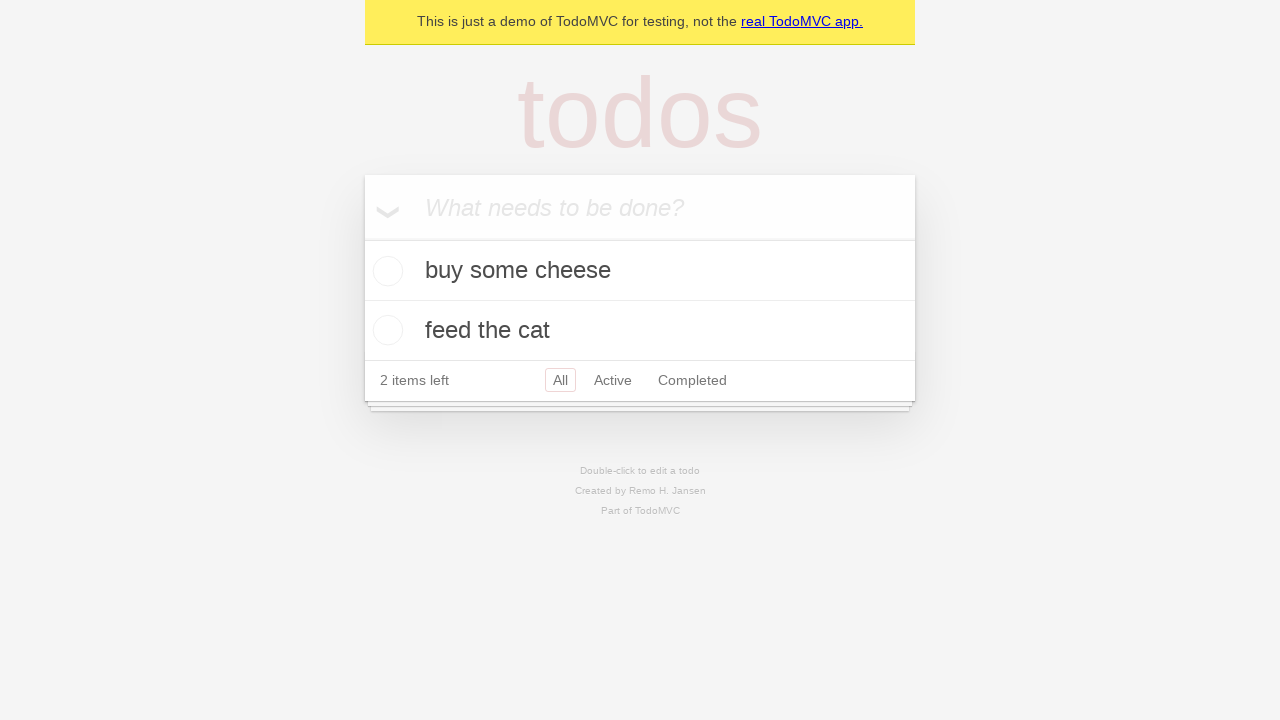

Located checkbox for first todo
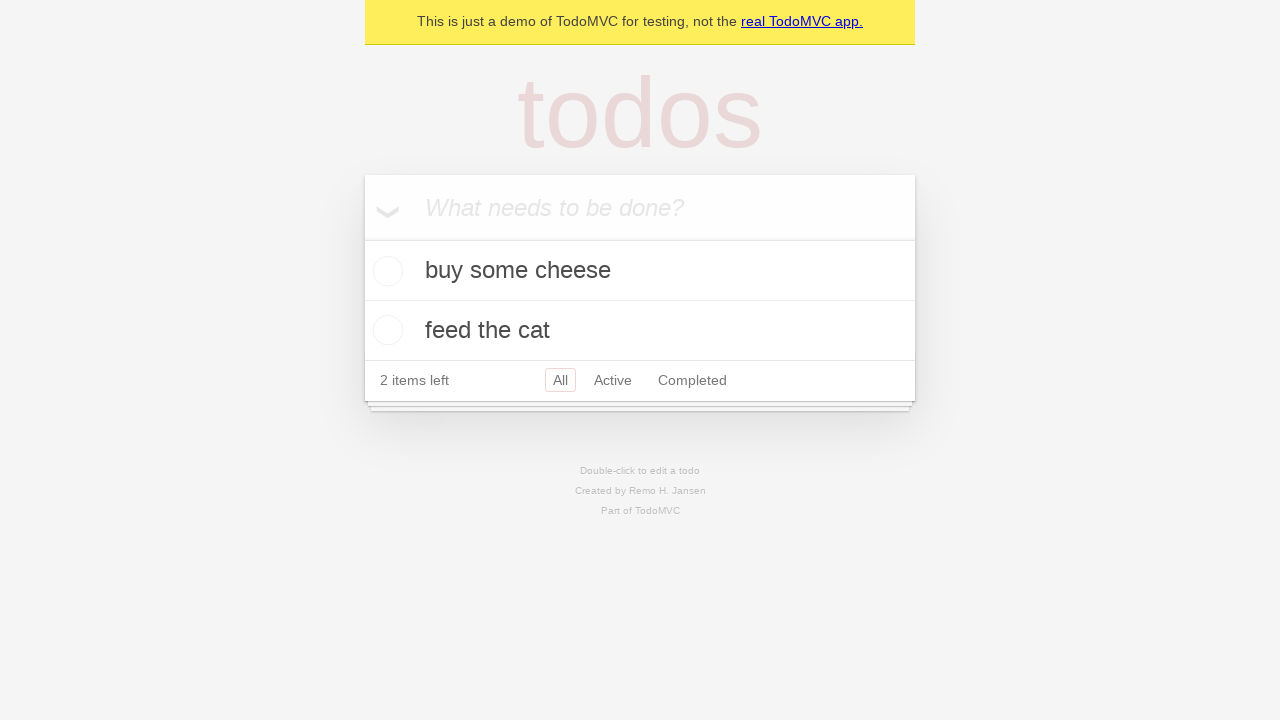

Checked first todo item at (385, 271) on internal:testid=[data-testid="todo-item"s] >> nth=0 >> internal:role=checkbox
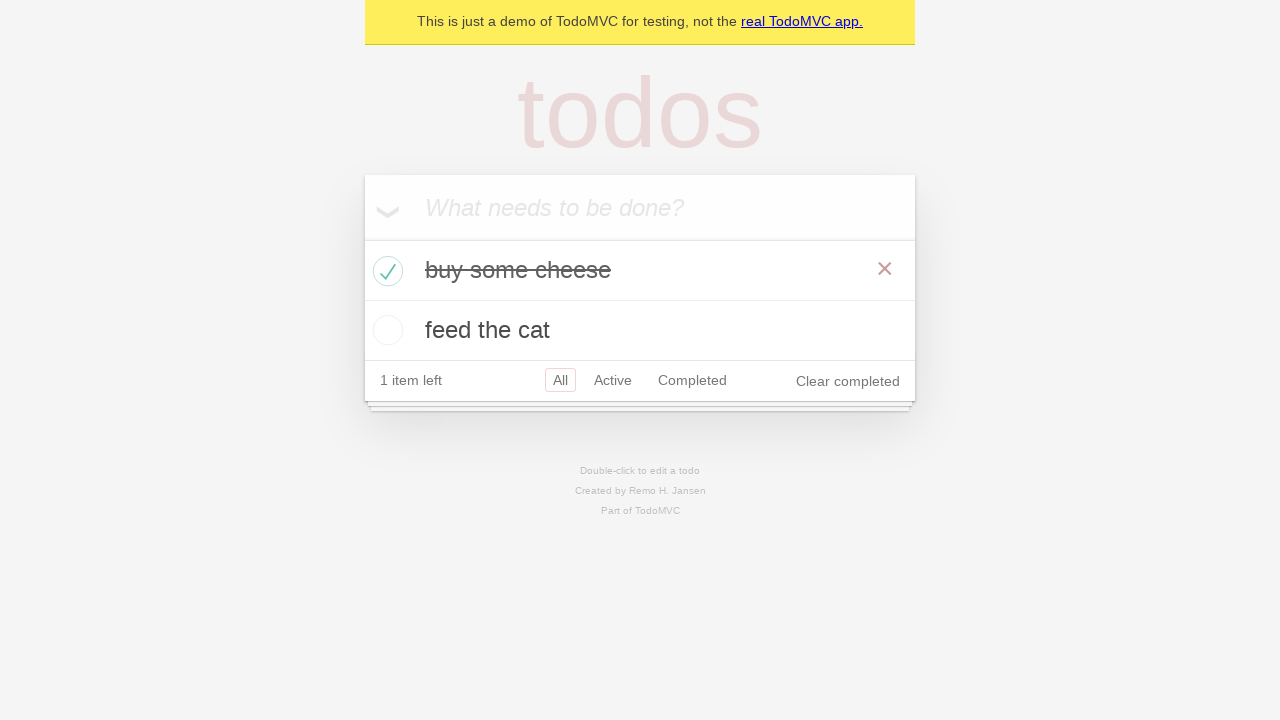

Reloaded the page
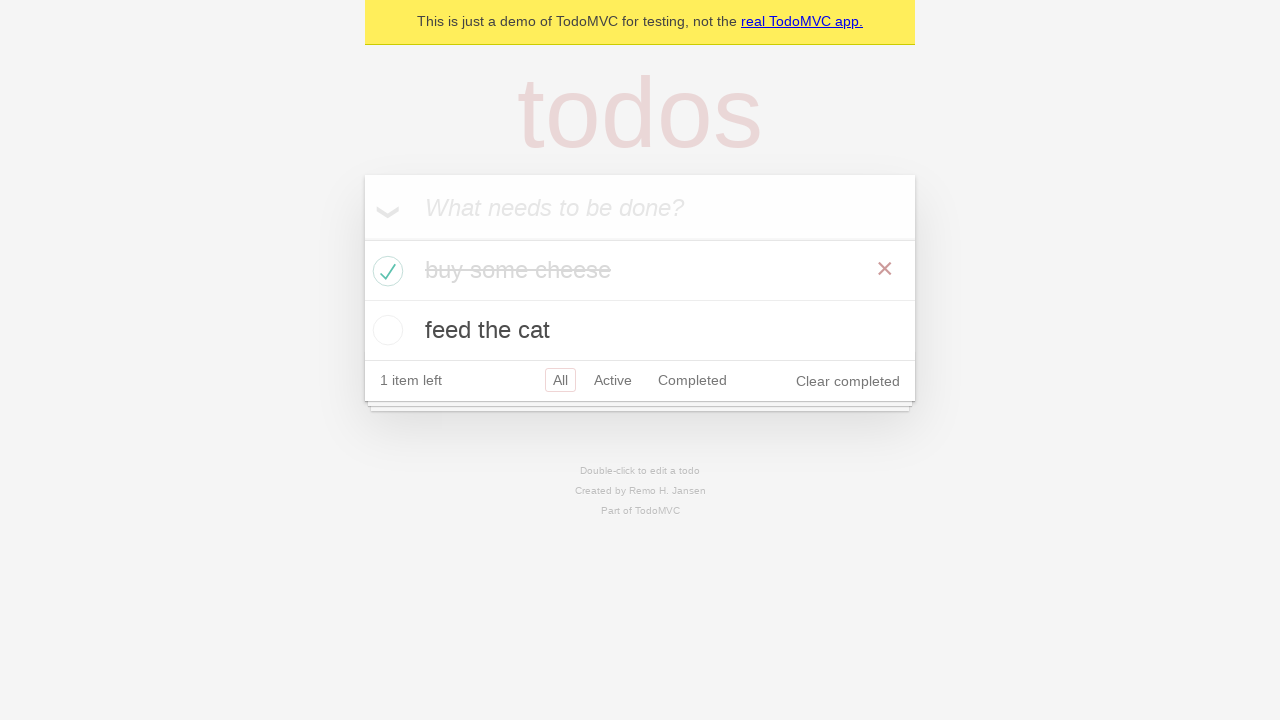

Waited for todos to load from storage after page reload
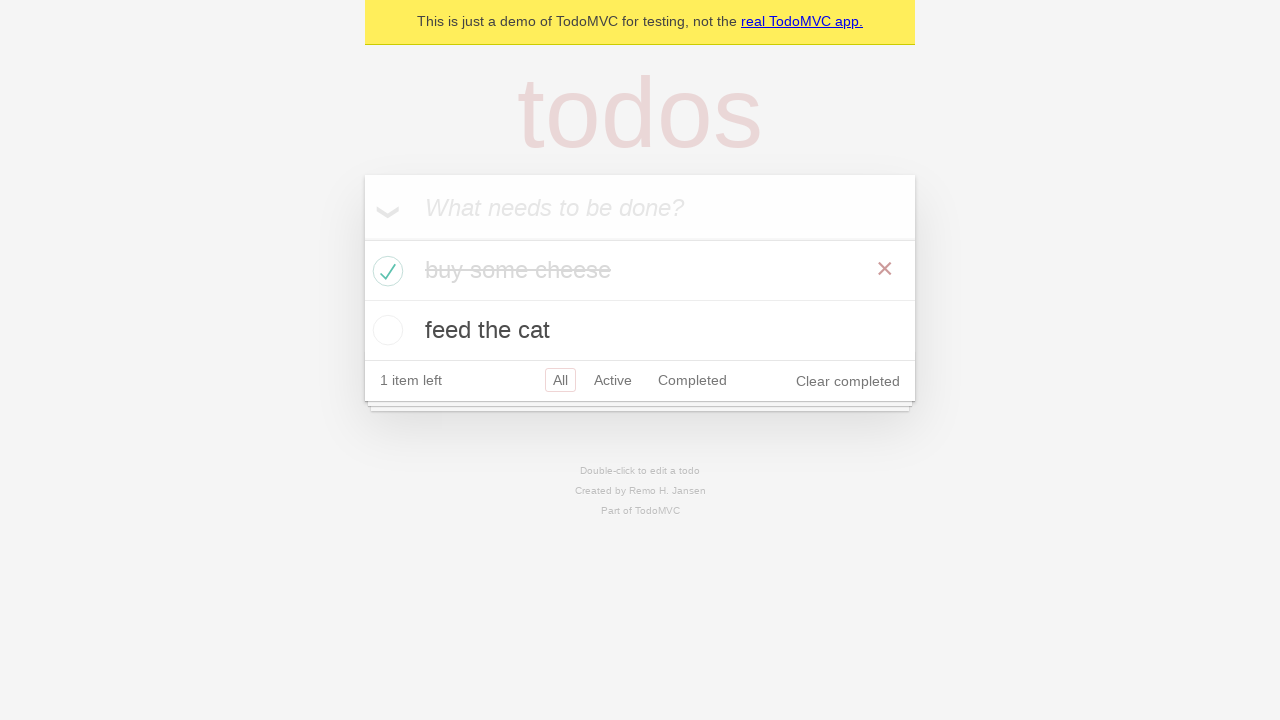

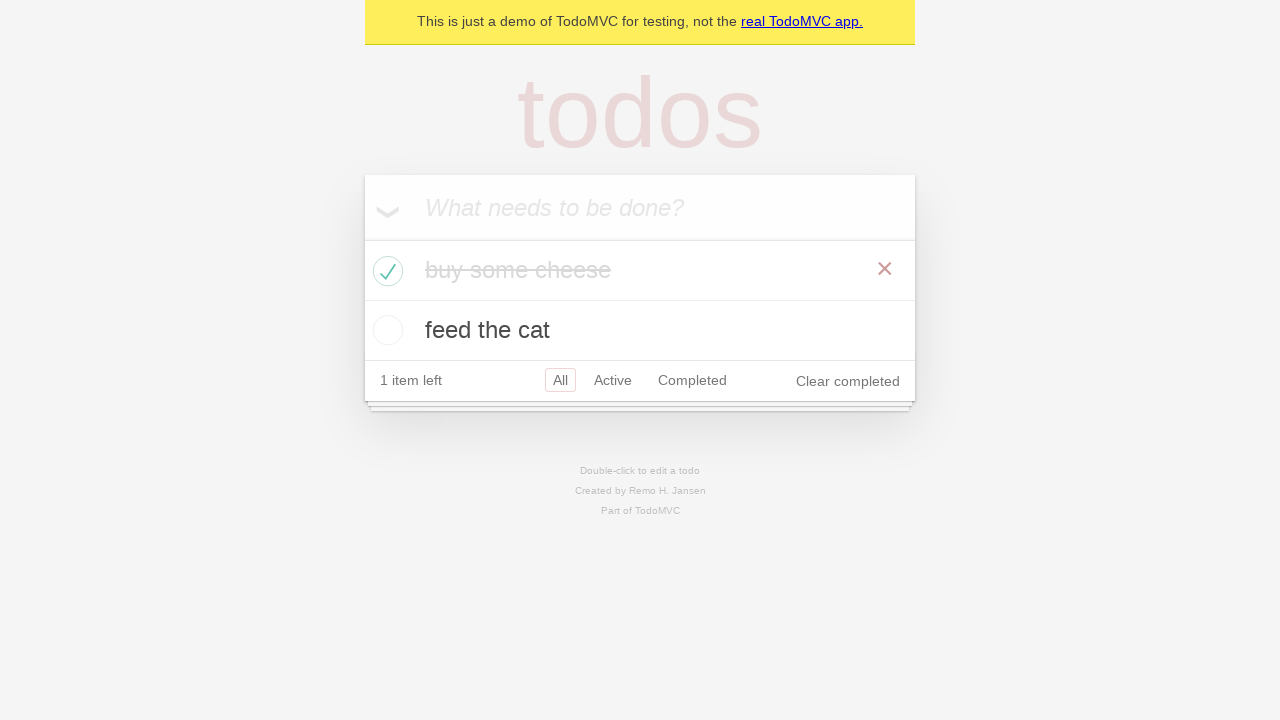